Tests that the text input field is cleared after adding a todo item.

Starting URL: https://demo.playwright.dev/todomvc

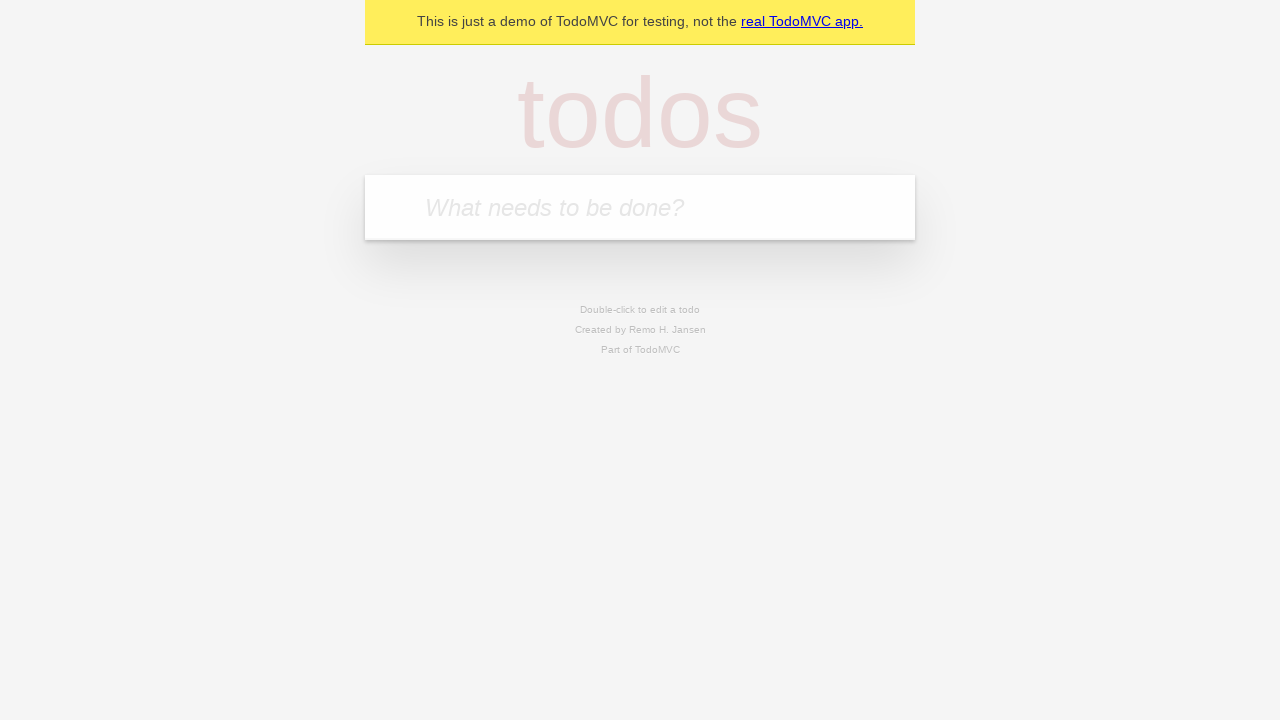

Filled input field with 'buy some cheese' on .new-todo
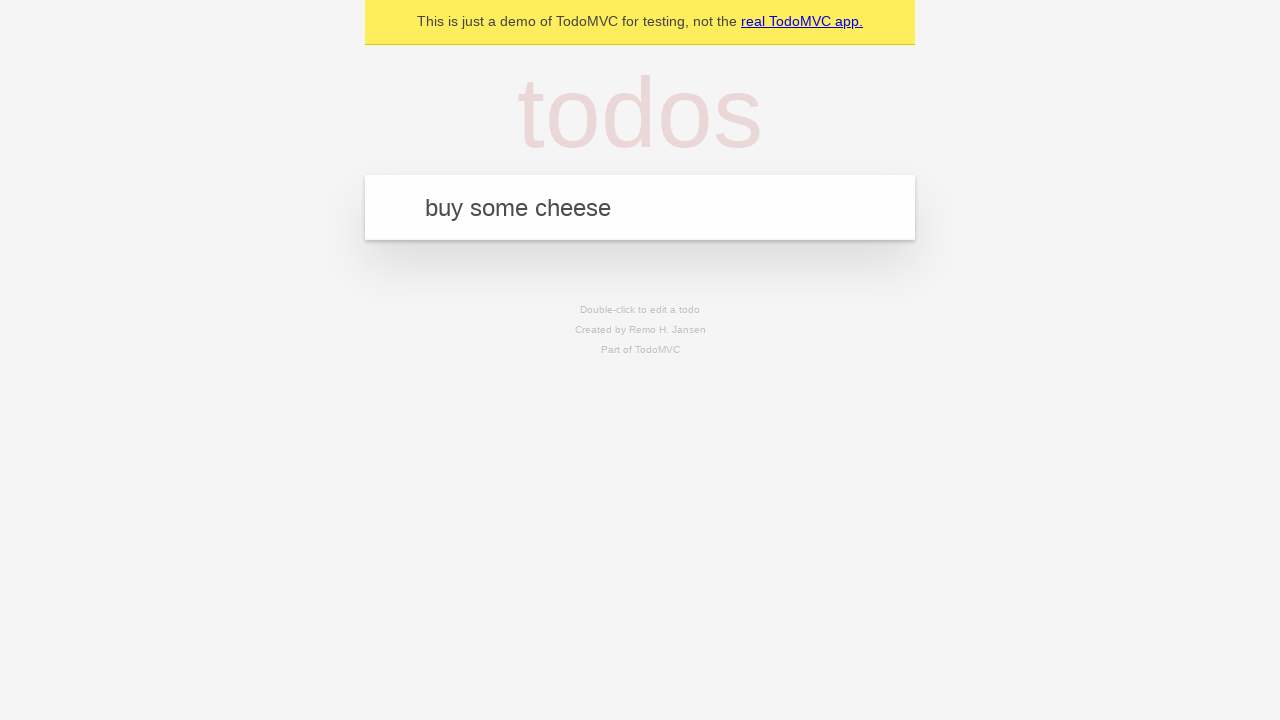

Pressed Enter to add todo item on .new-todo
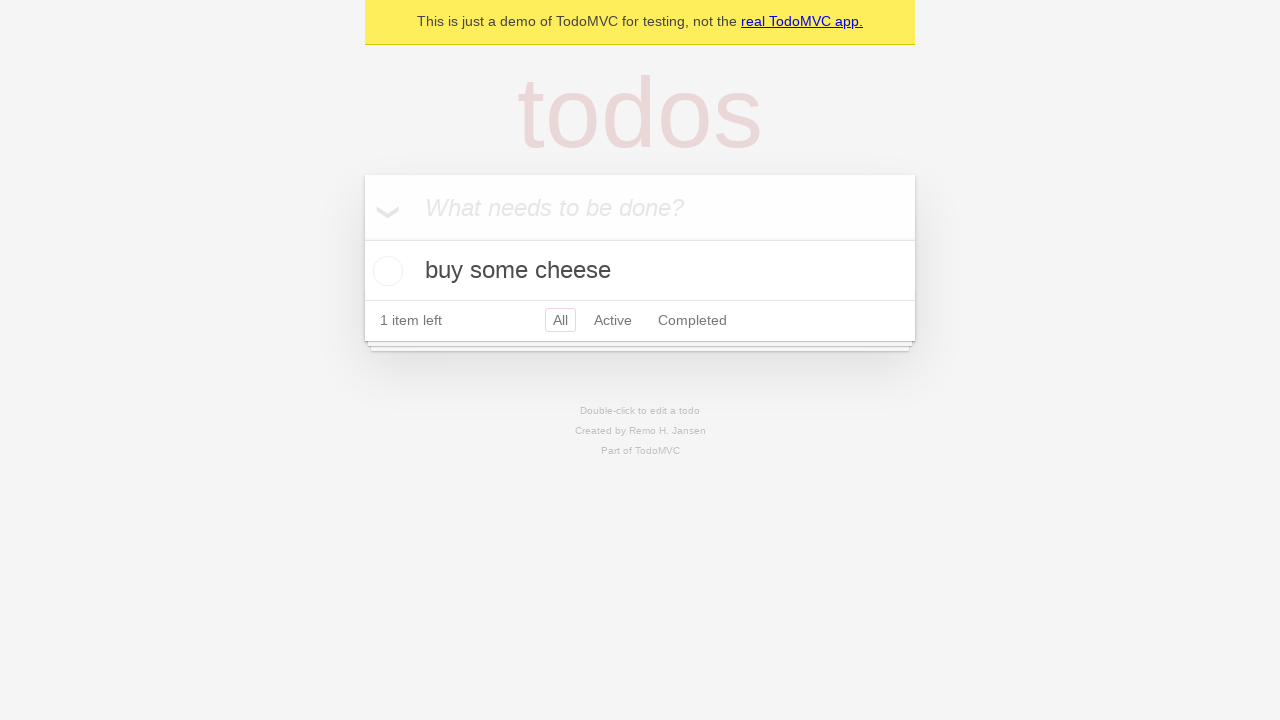

Todo item appeared in list
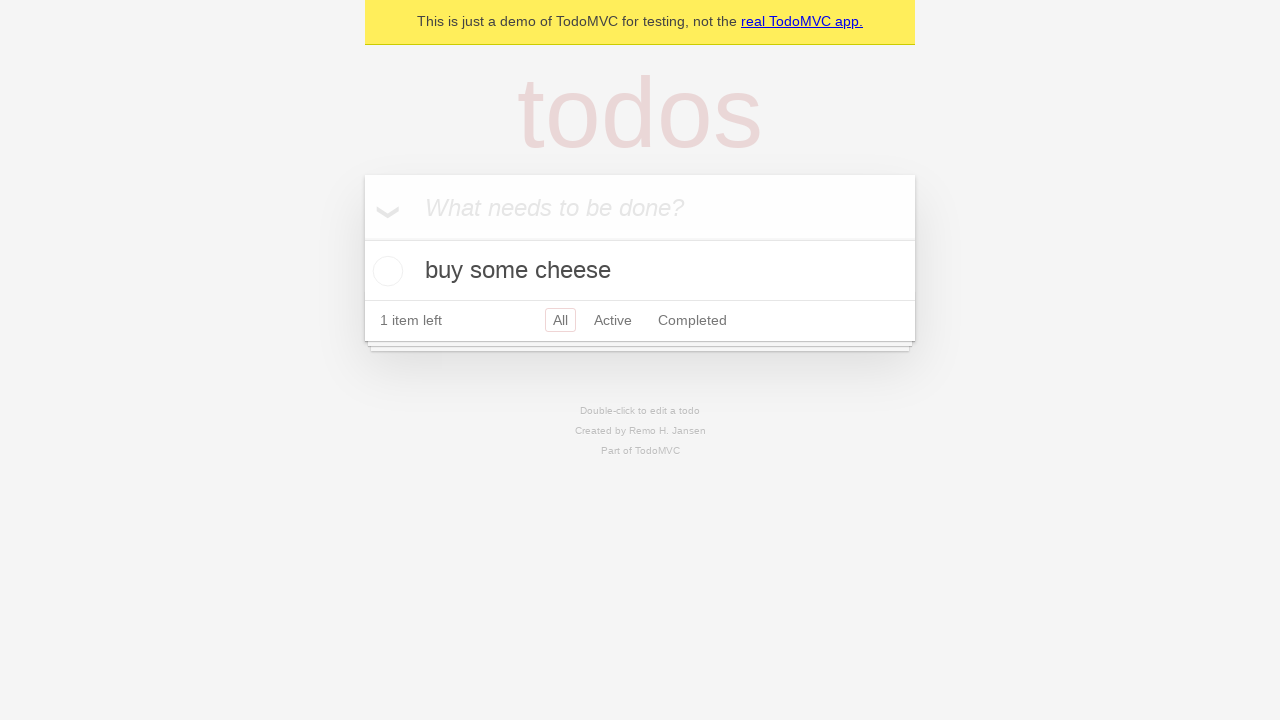

Verified that input field was cleared after adding item
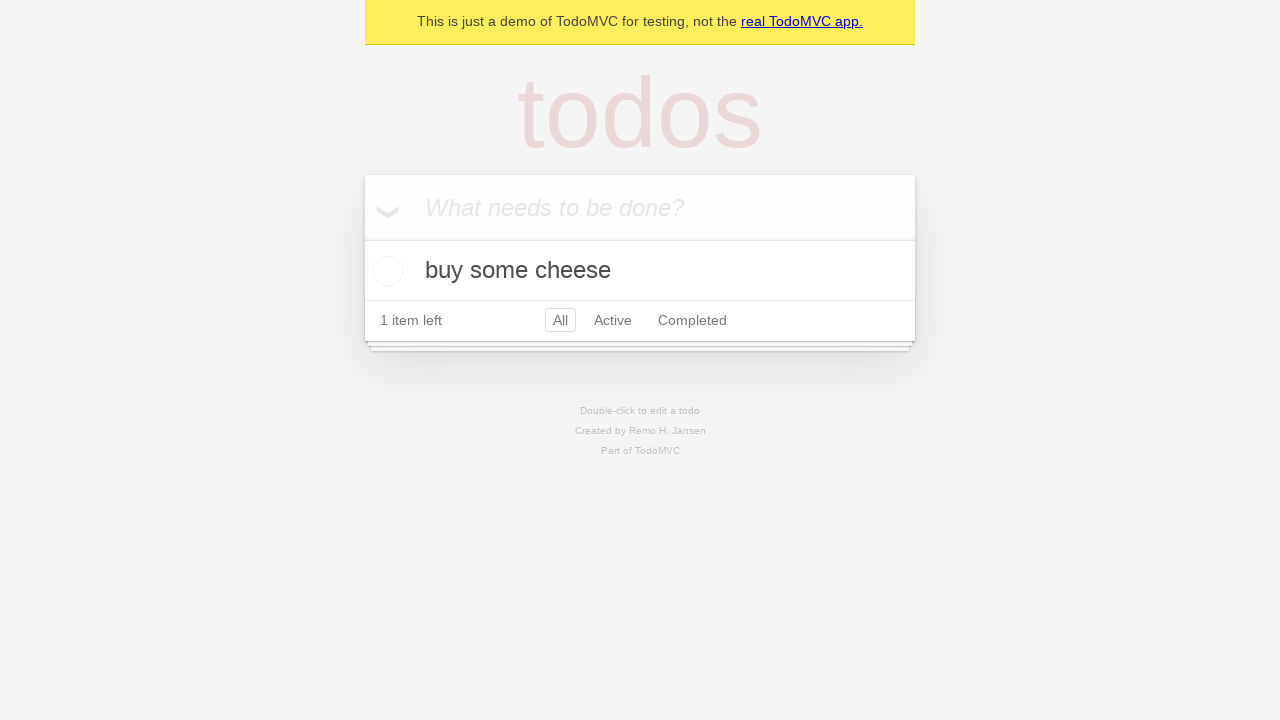

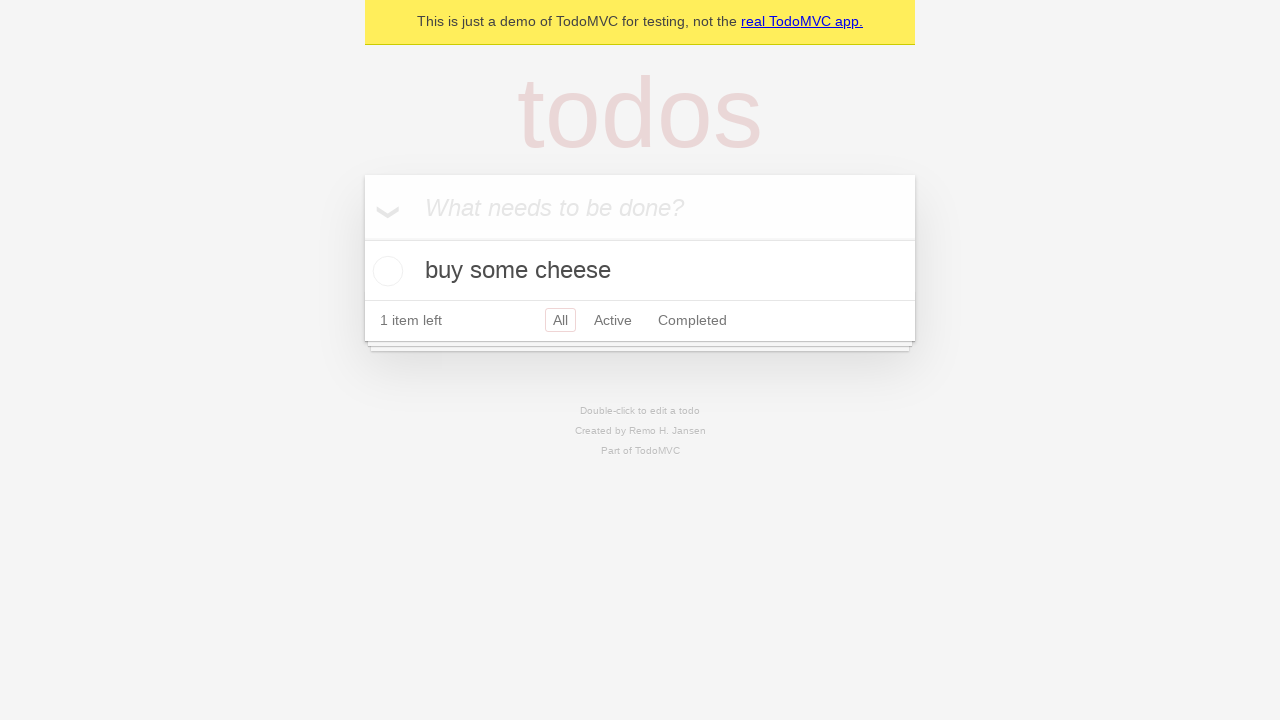